Tests clicking a checkbox on an automation practice page and retrieves element rectangle information for another checkbox

Starting URL: https://www.rahulshettyacademy.com/AutomationPractice/

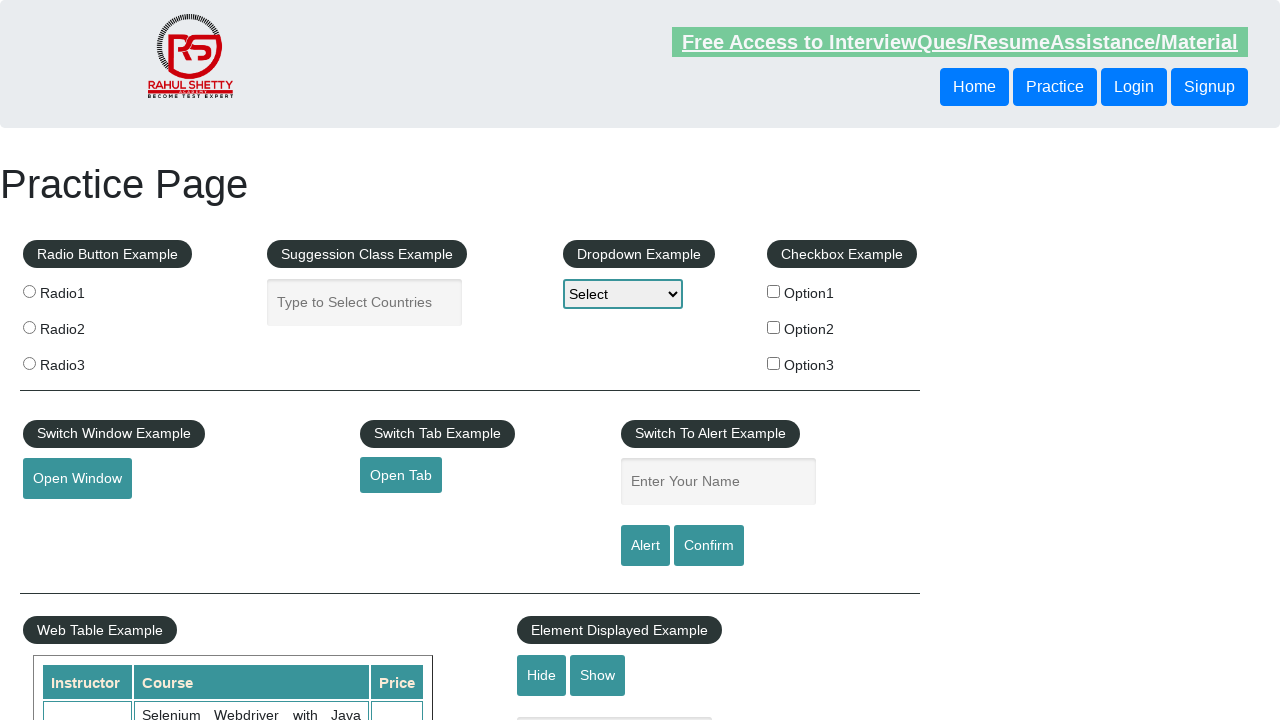

Clicked checkbox option 3 on automation practice page at (774, 363) on input#checkBoxOption3
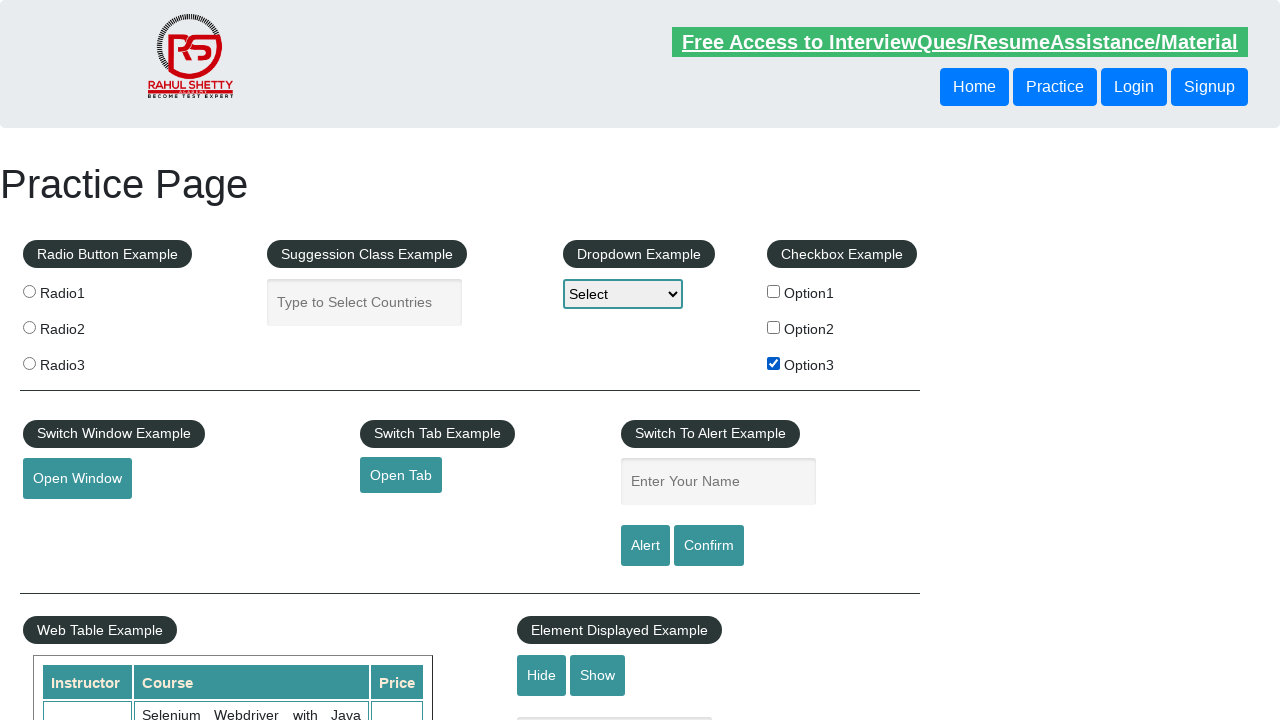

Located checkbox option 1 element
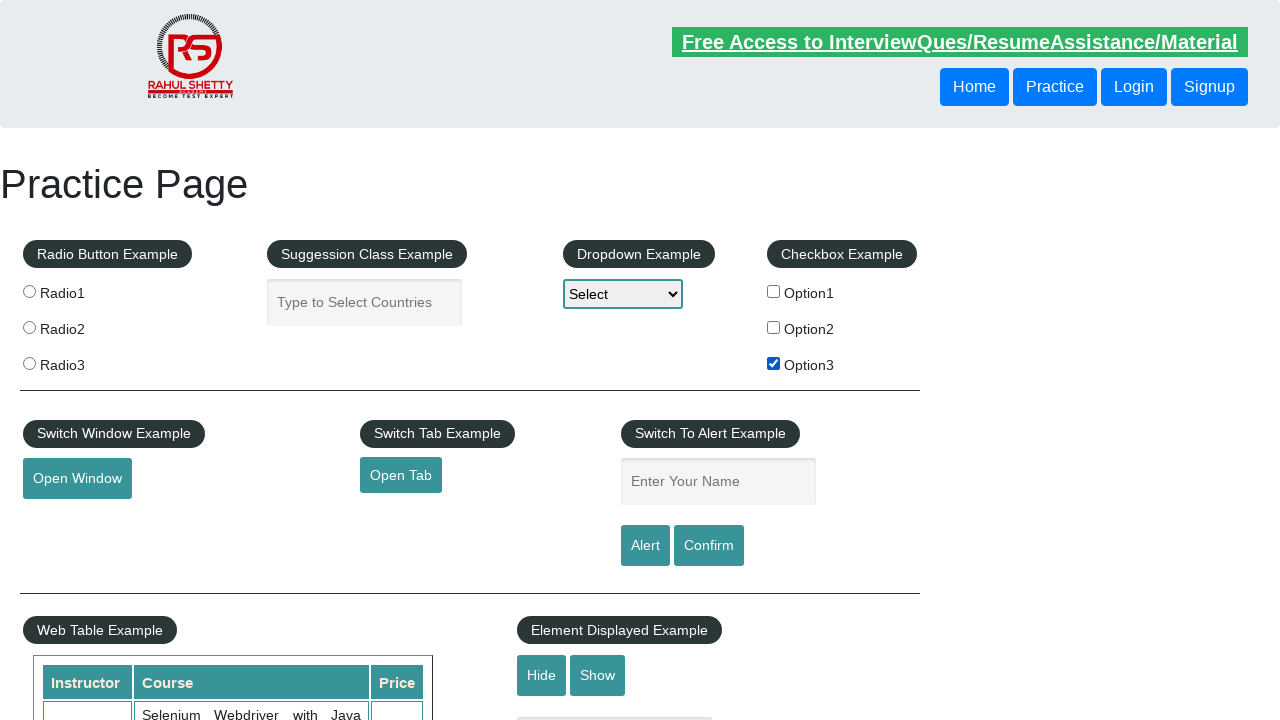

Retrieved bounding box (rectangle) information for checkbox option 1
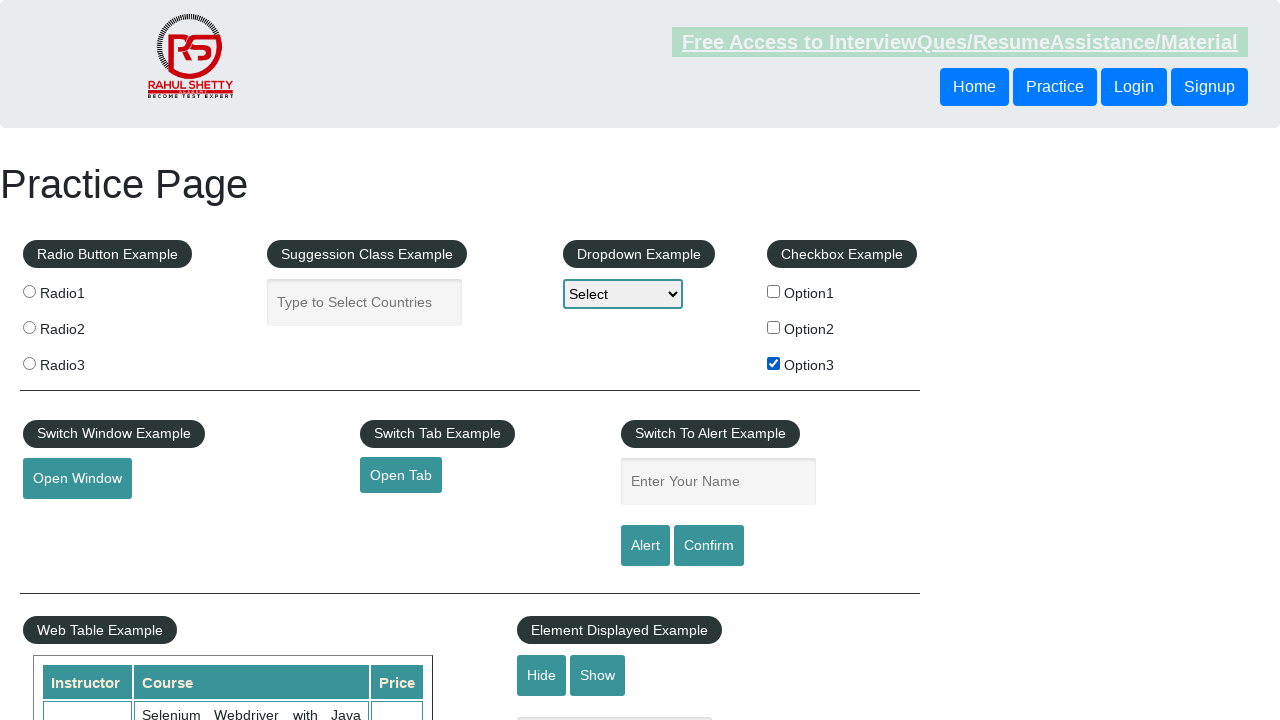

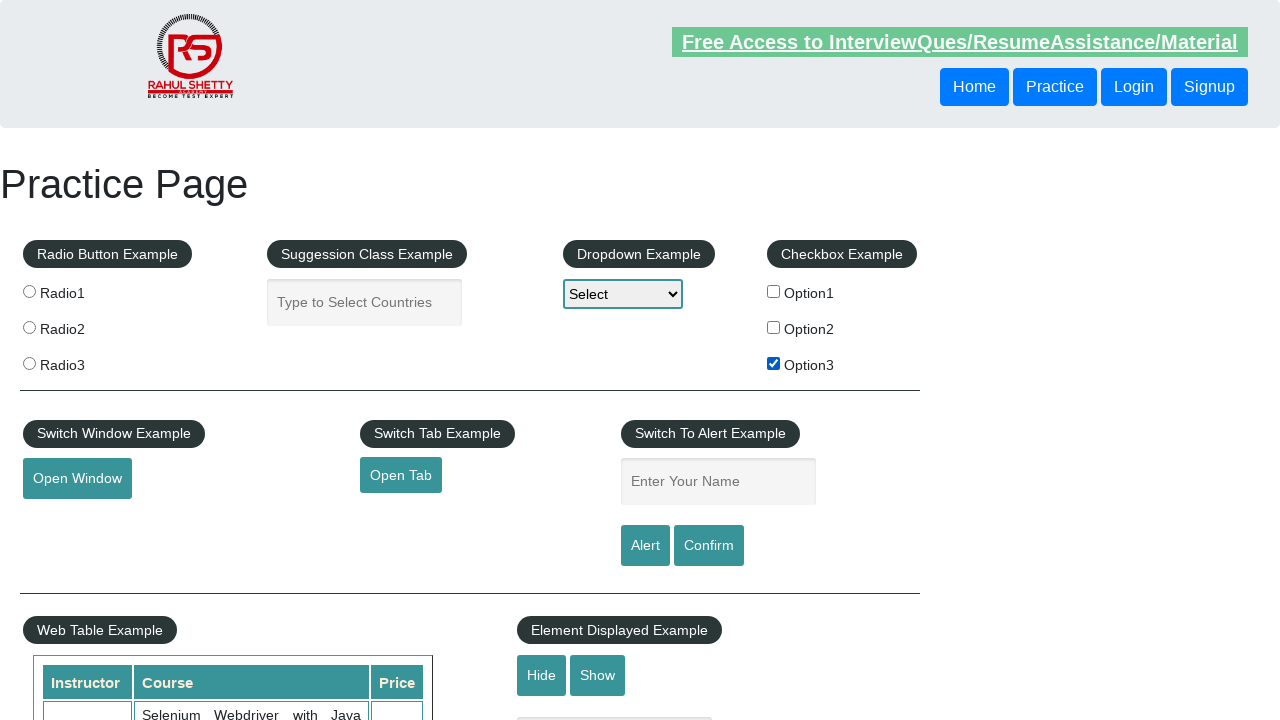